Tests the horse racing search functionality on netkeiba.com by filling in year range filters, selecting a race location checkbox, submitting the search form, and navigating through paginated results.

Starting URL: https://db.netkeiba.com/?pid=race_search_detail

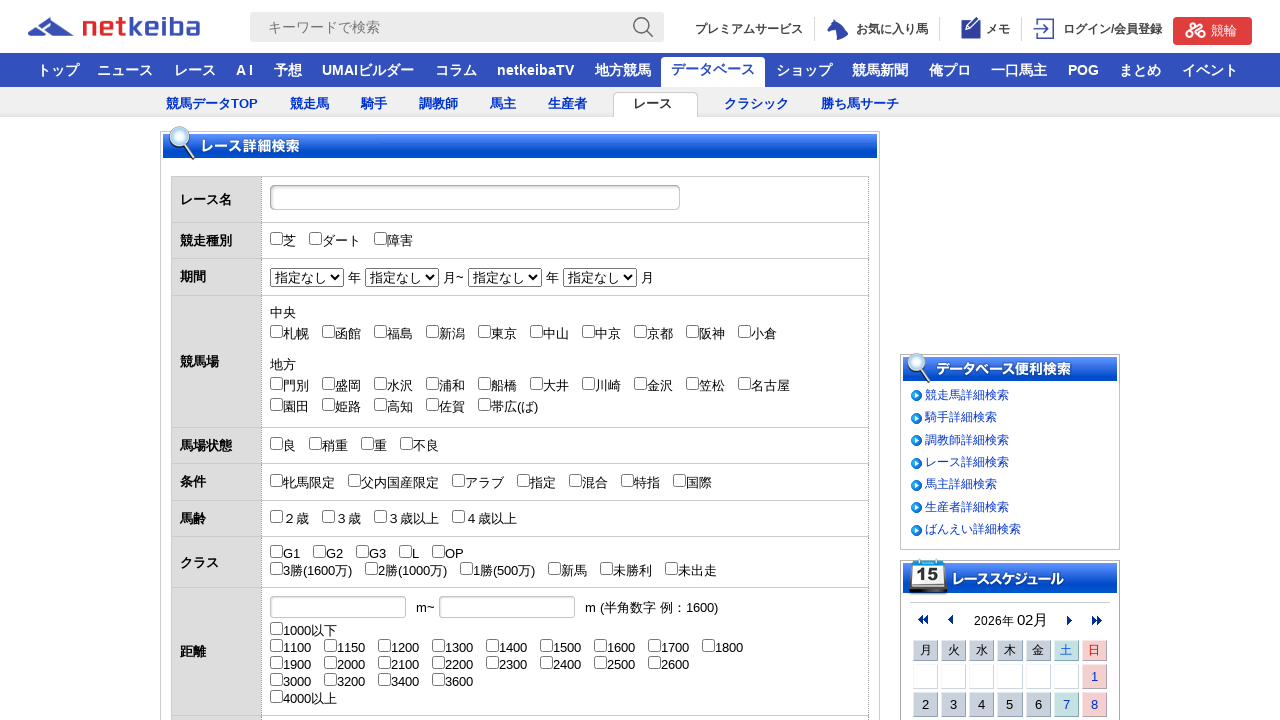

Selected start year 2019 from dropdown on select[name='start_year']
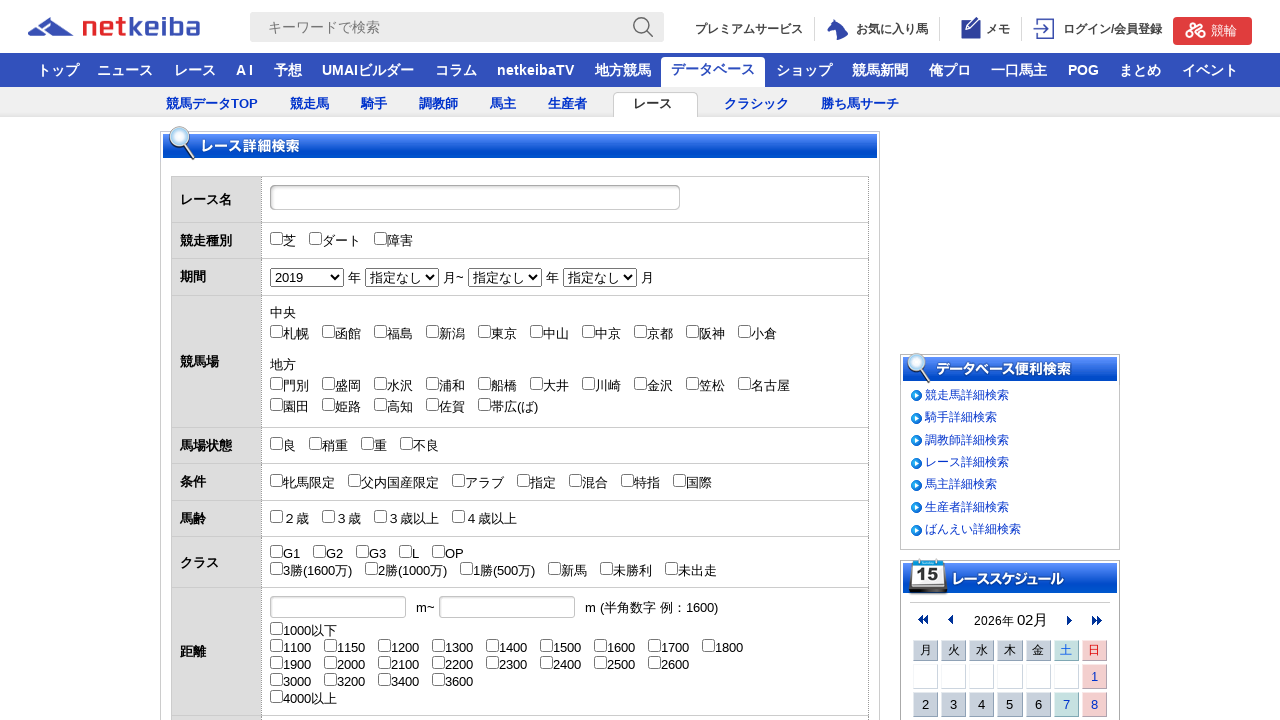

Selected end year 2020 from dropdown on select[name='end_year']
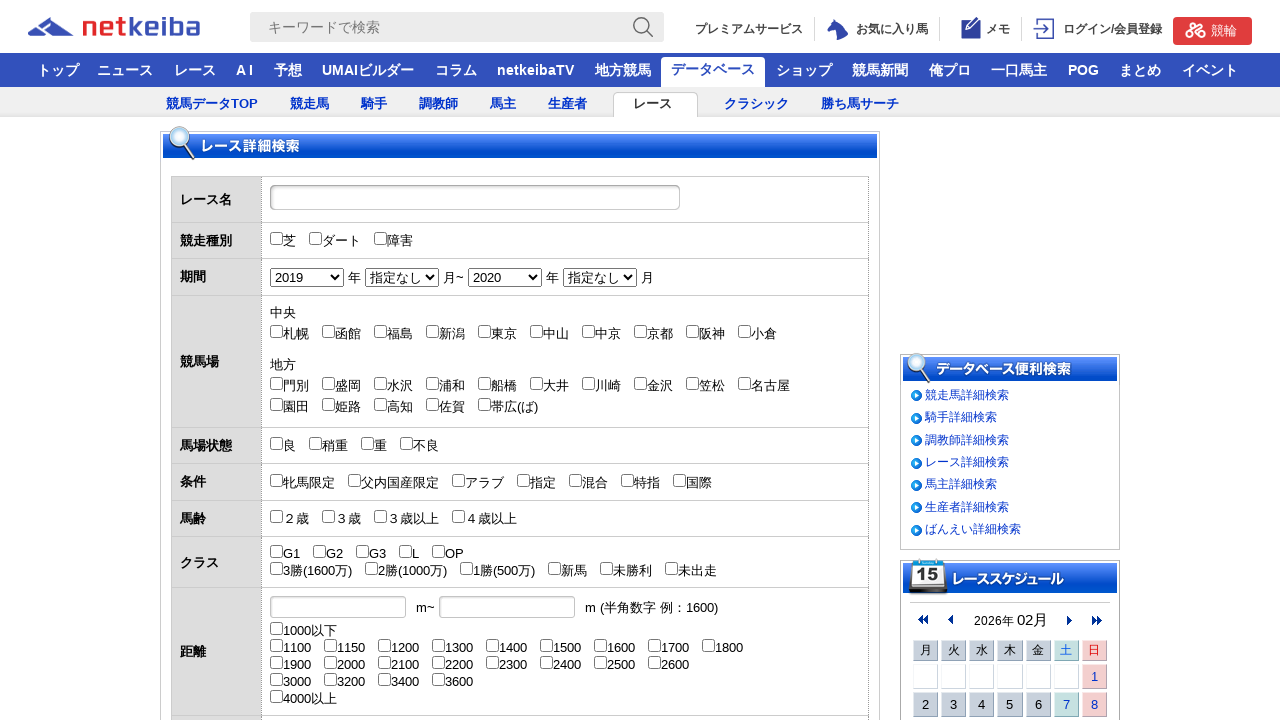

Clicked Hanshin racecourse location checkbox at (692, 331) on #check_Jyo_09
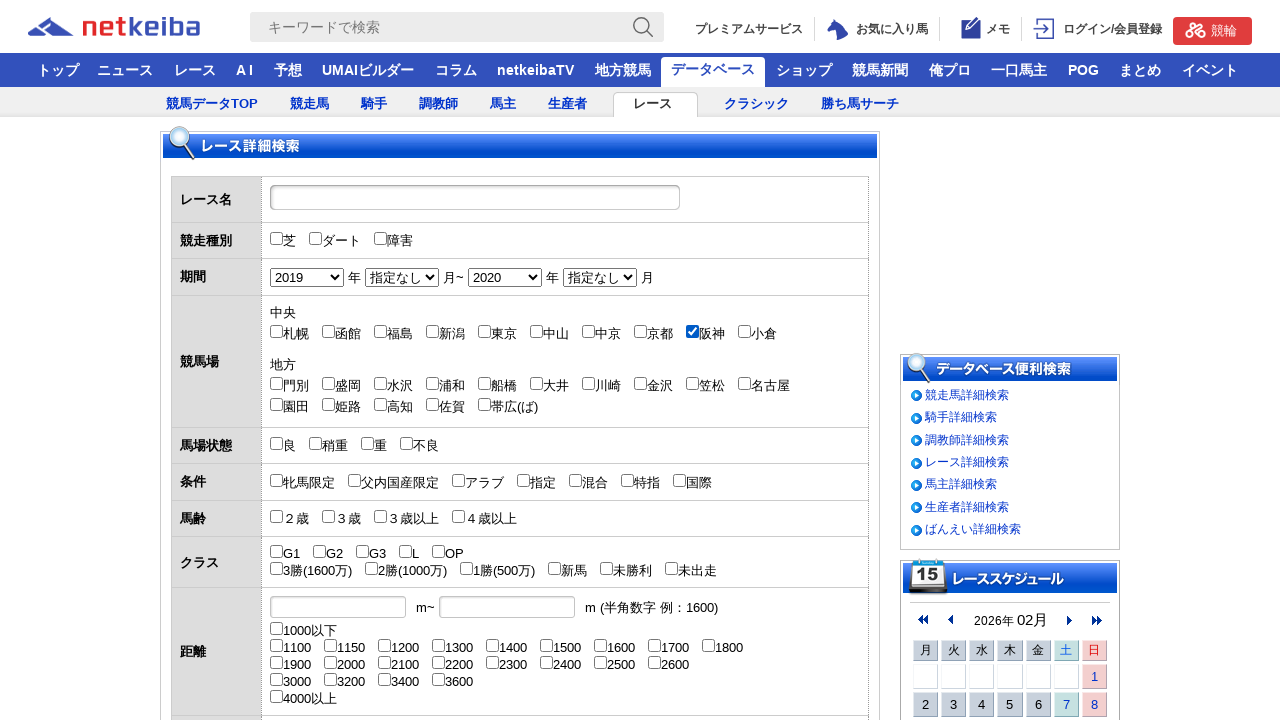

Waited 1 second for form to be ready
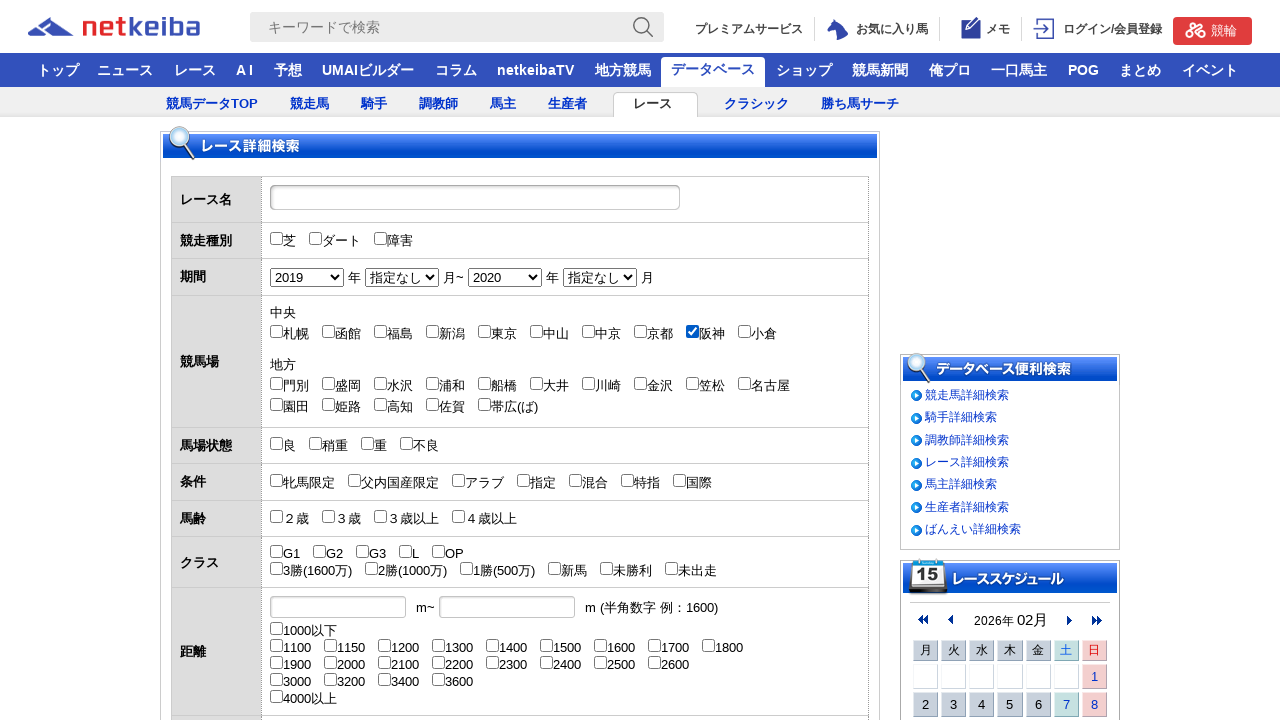

Submitted search form with year range (2019-2020) and Hanshin location filter at (492, 360) on #db_search_detail_form form input[type='submit'], #db_search_detail_form form bu
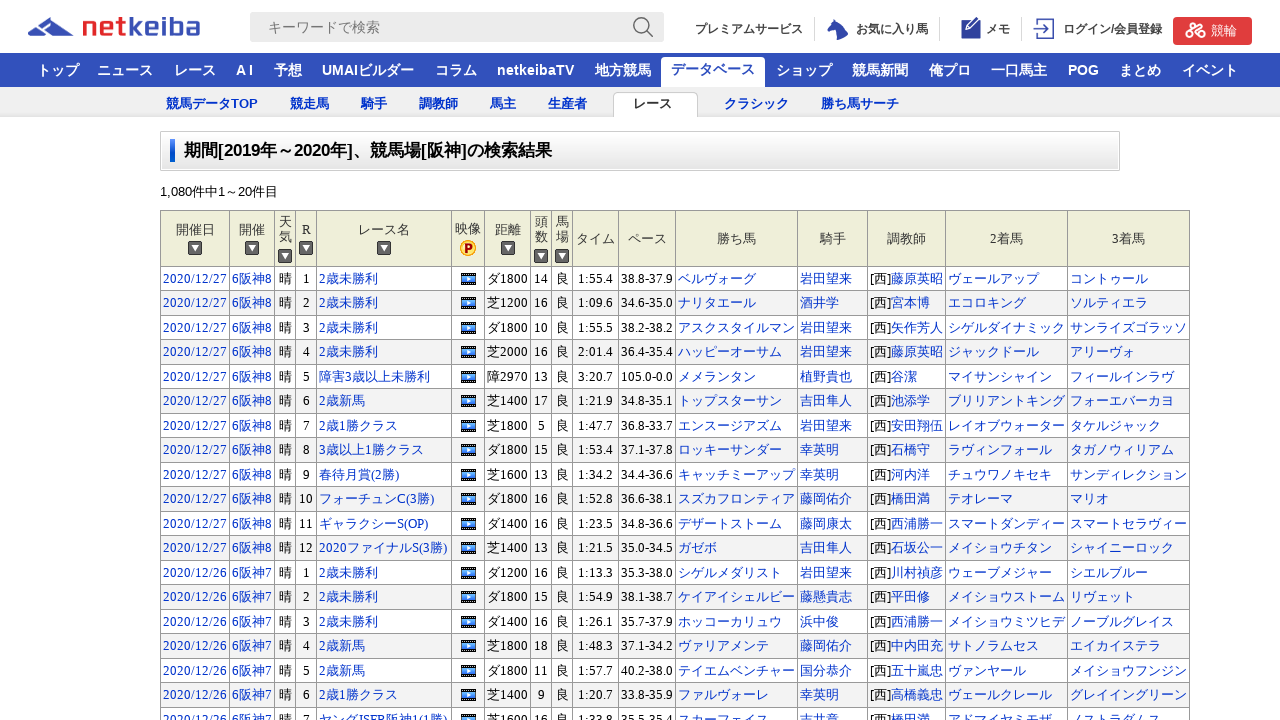

Search results table loaded with race entries
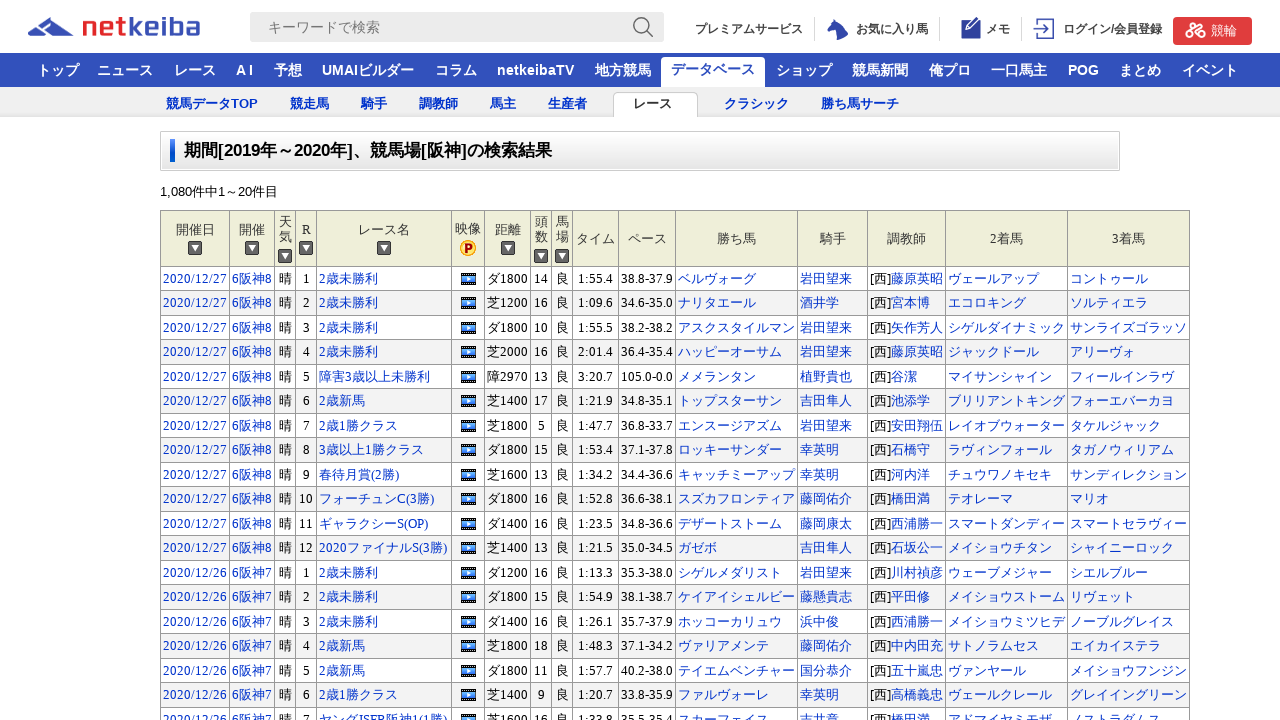

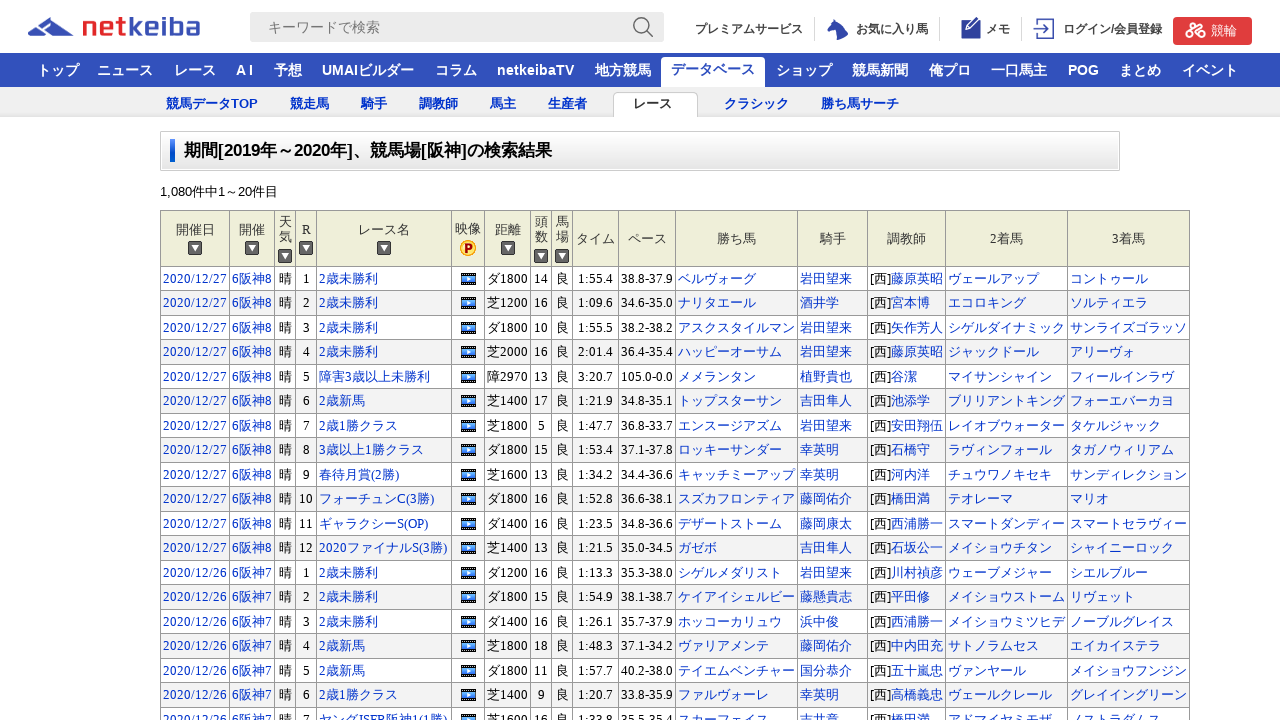